Navigates to a demo page with a sample table, scrolls to view the table, and interacts with table elements to verify data is displayed correctly

Starting URL: https://www.techlistic.com/p/demo-selenium-practice.html

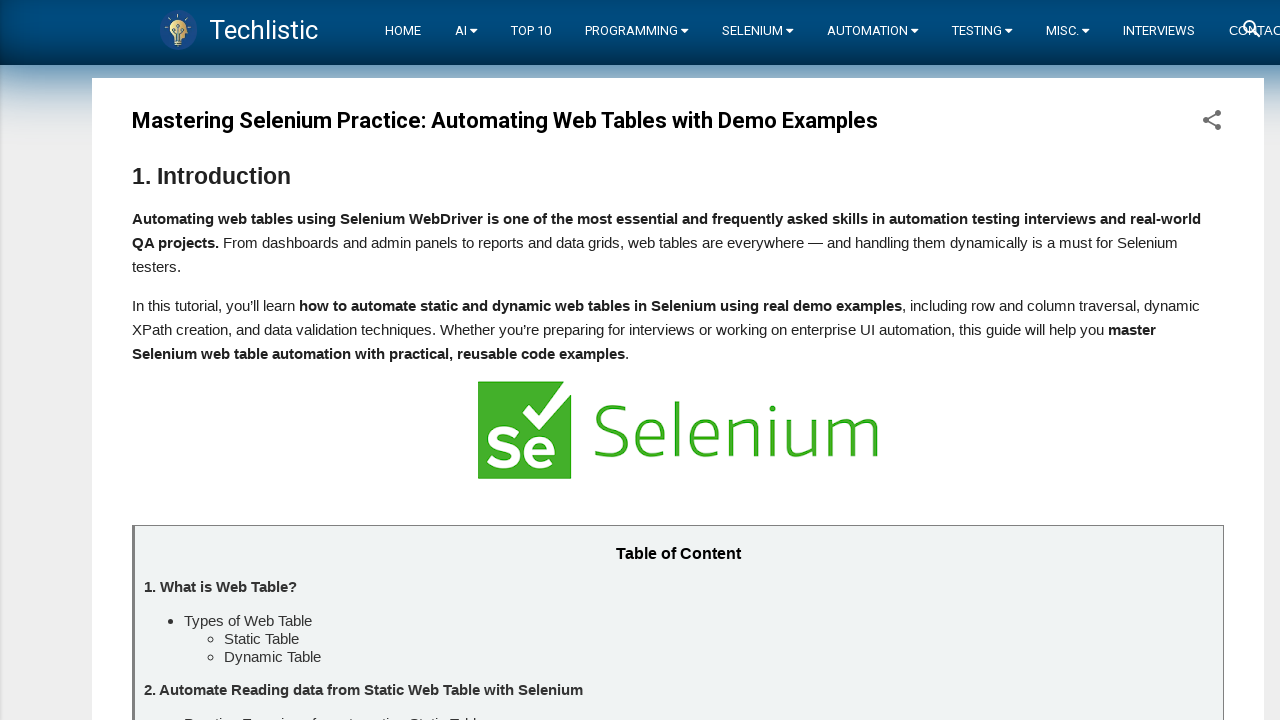

Scrolled down 200 pixels to view the table
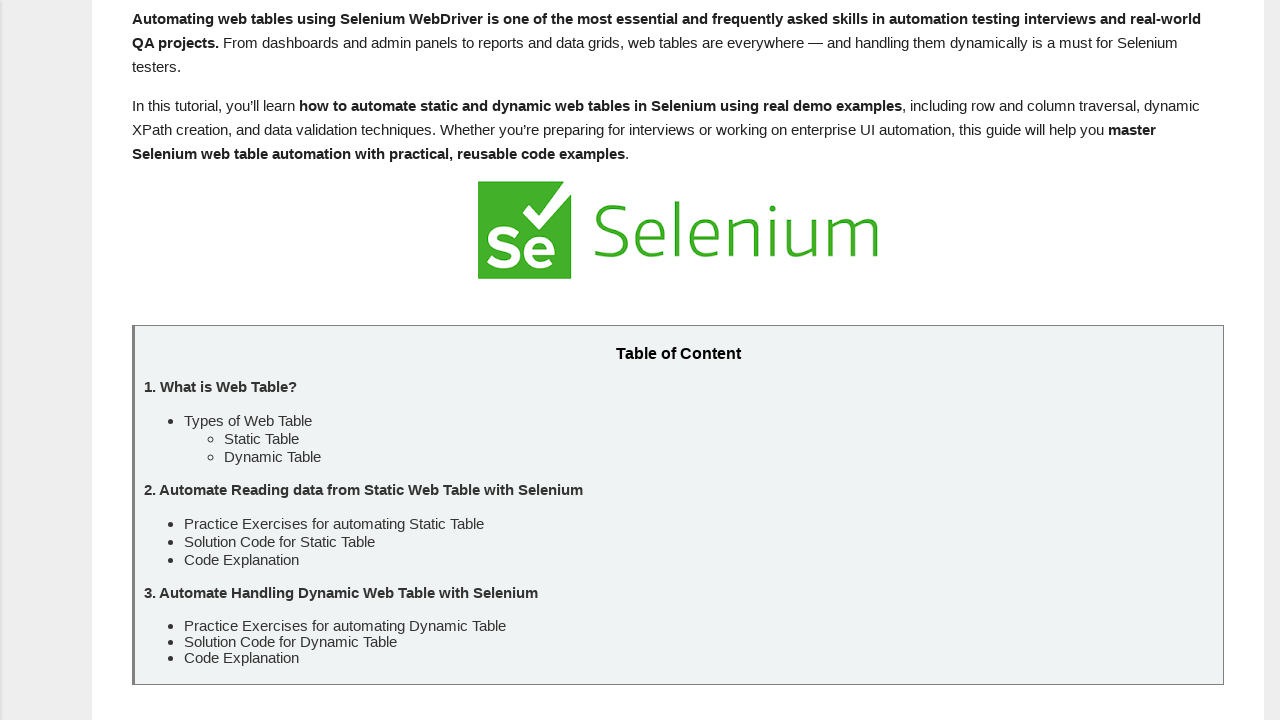

Table with summary 'Sample Table' became visible
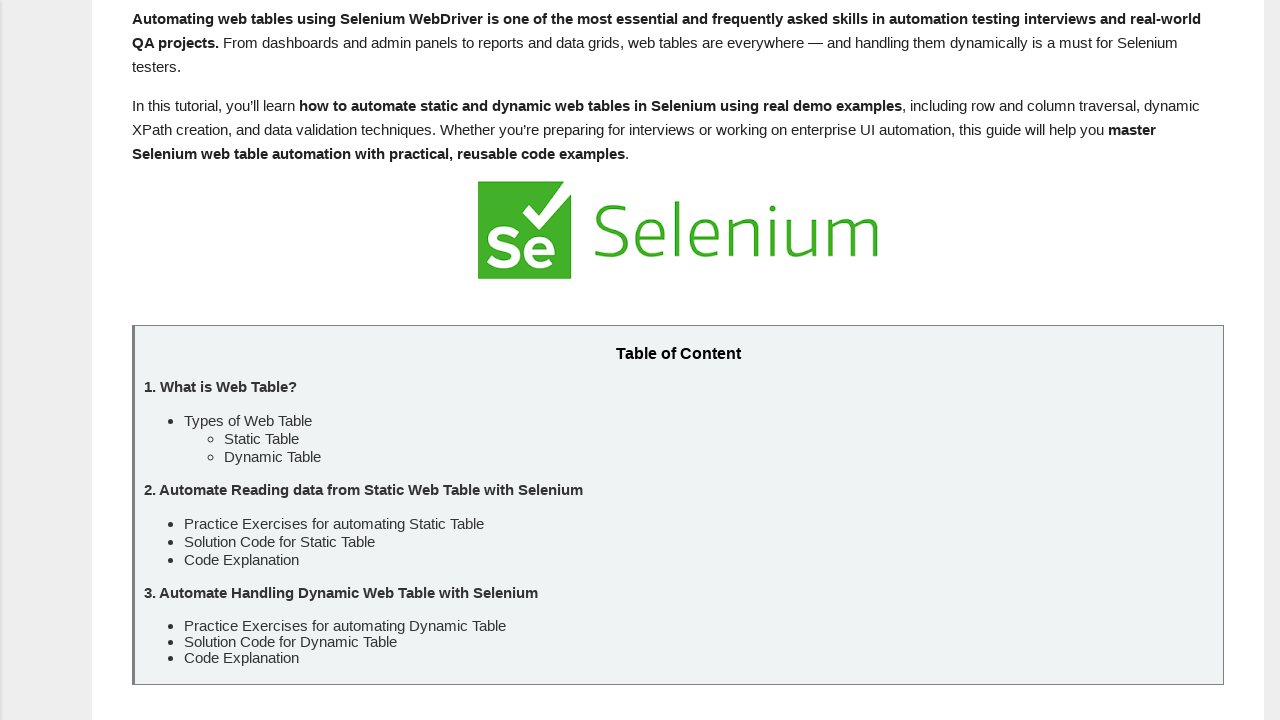

Retrieved all table header elements
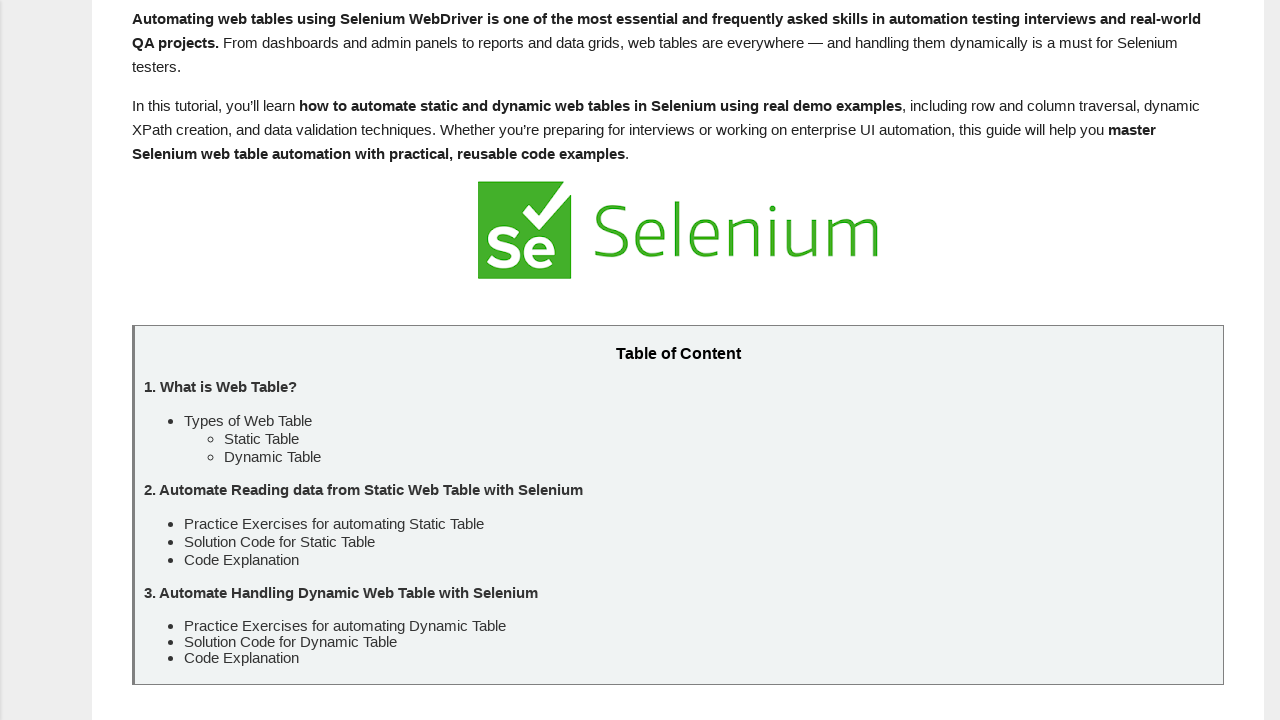

Mapped table column indices: Country, City, Height, Built, Rank
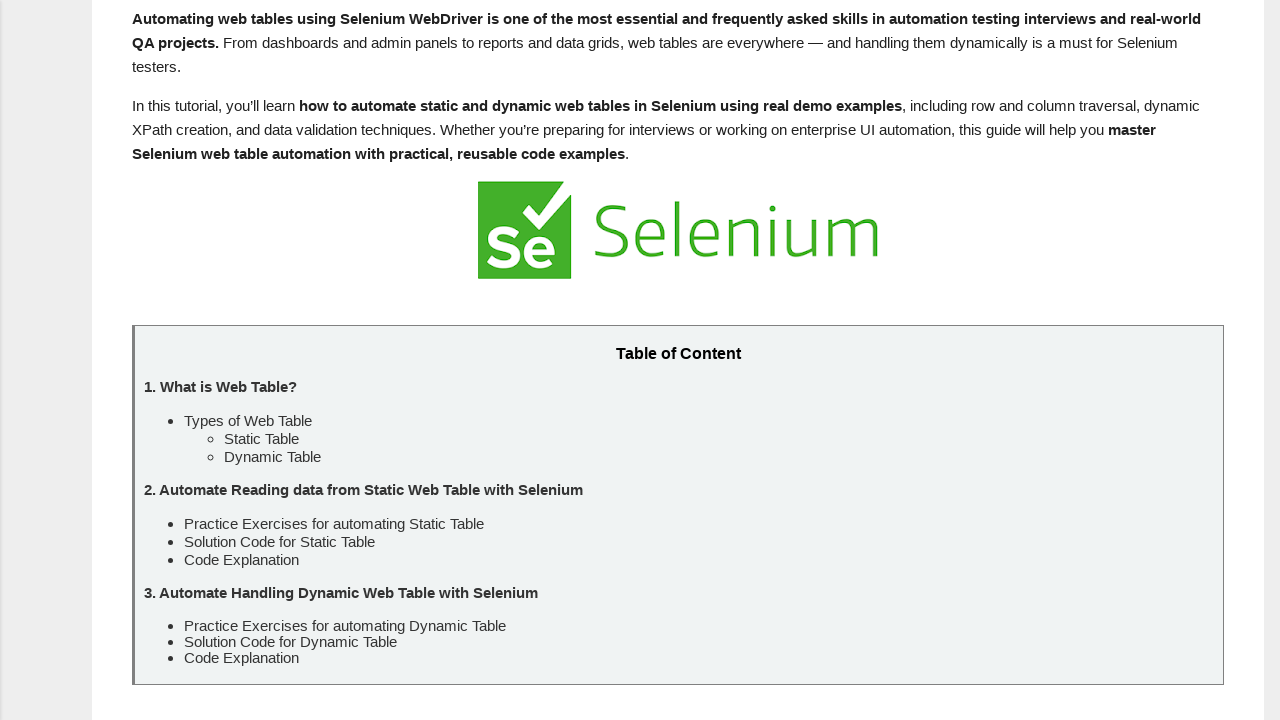

Retrieved all table body rows
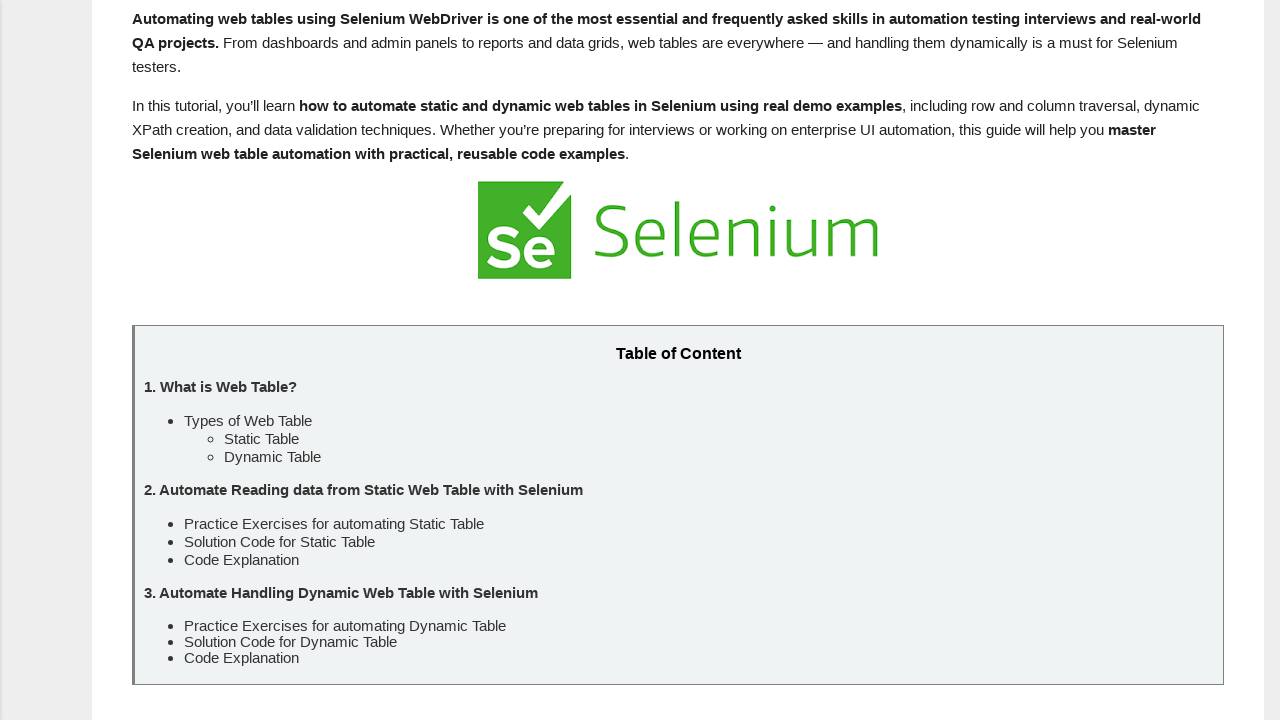

Found UAE row in table and extracted country, city, and height data
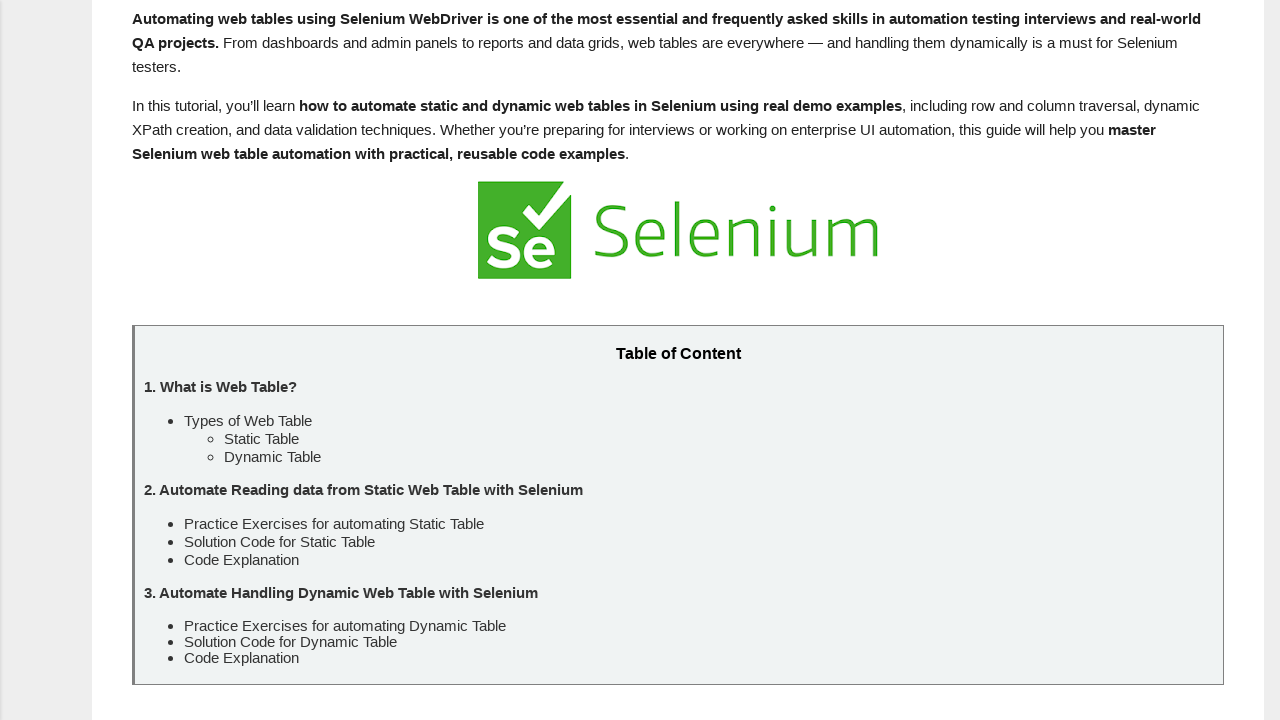

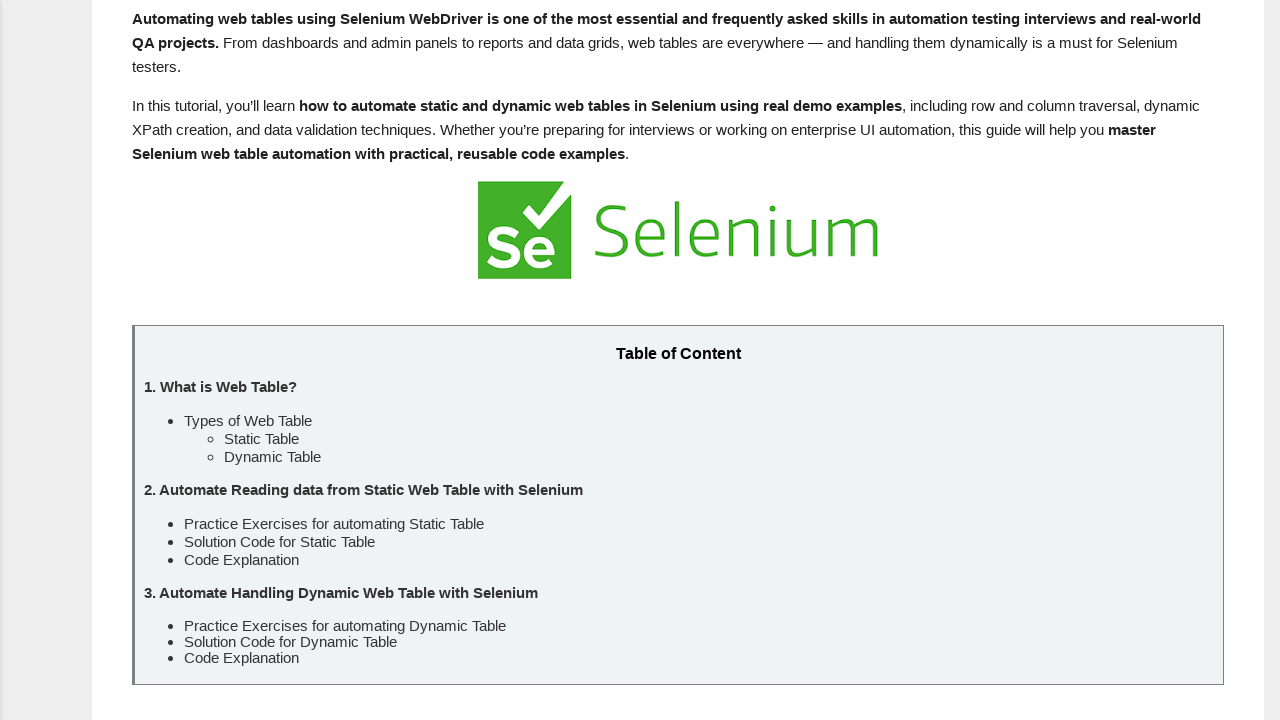